Navigates to Platzi homepage and verifies the page loads successfully

Starting URL: https://www.platzi.com

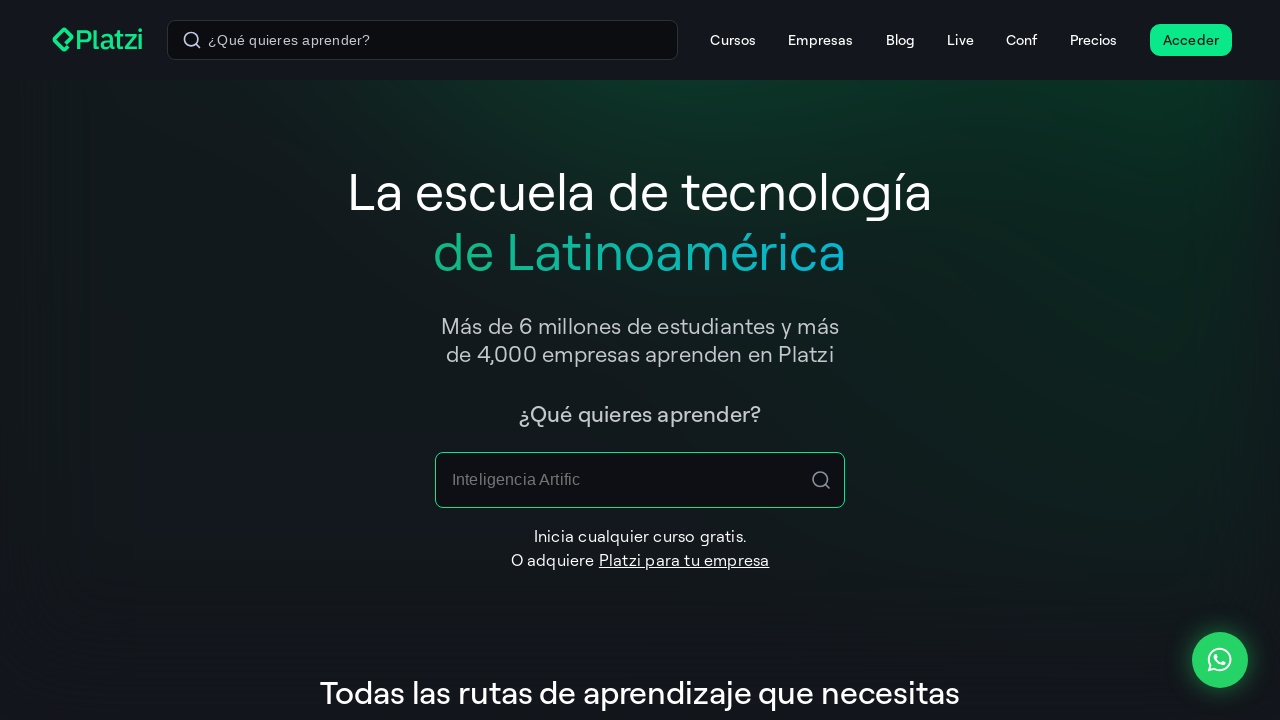

Platzi homepage fully loaded (DOM content loaded)
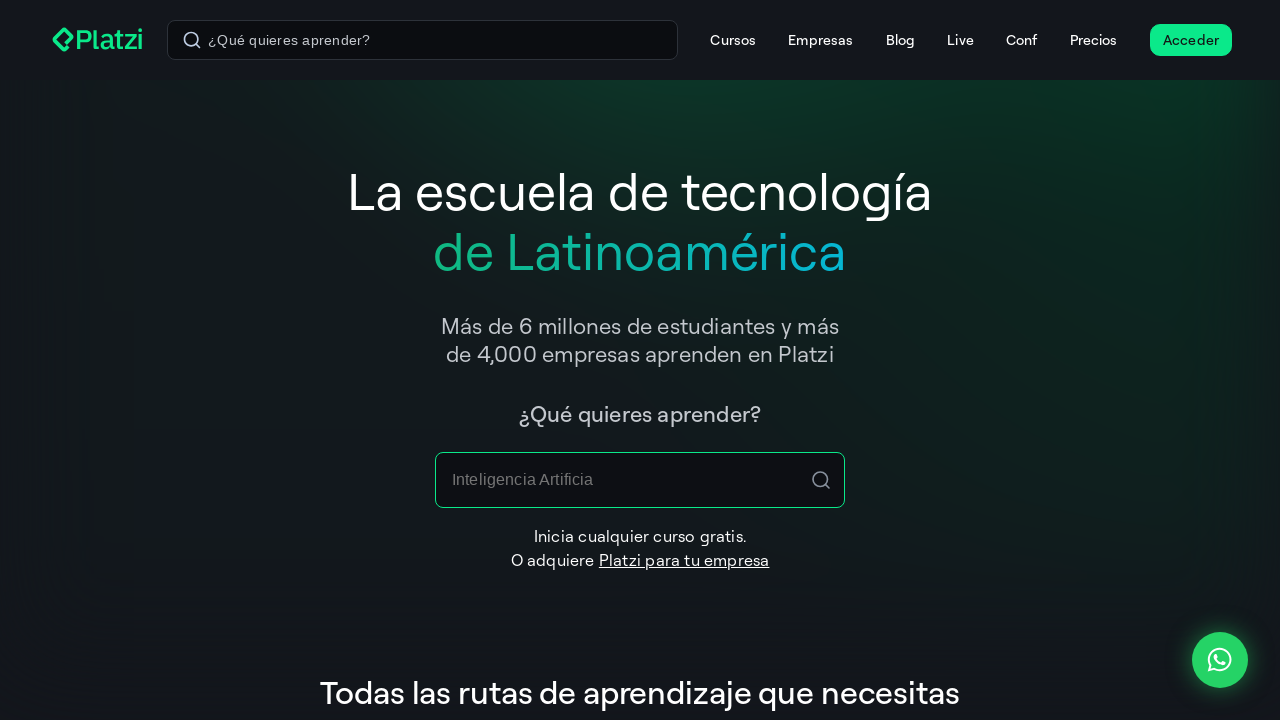

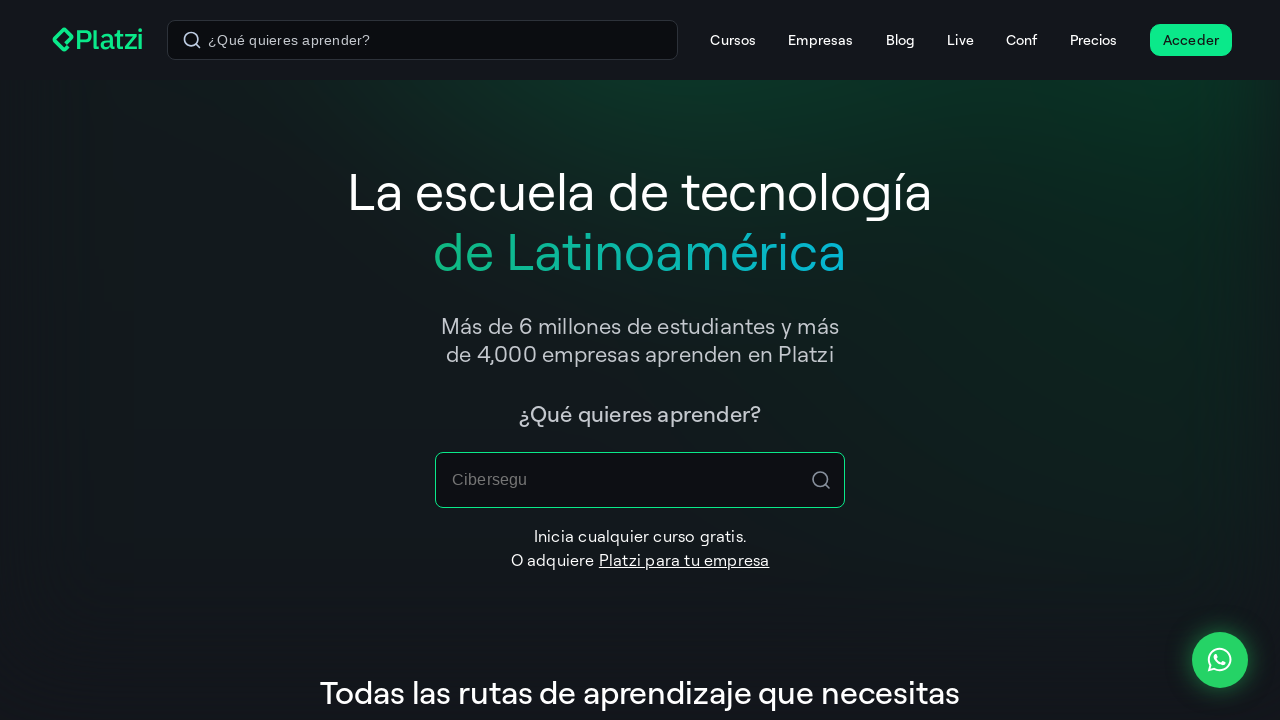